Tests Site Map navigation to About Us page by clicking Site Map then About Us link

Starting URL: https://parabank.parasoft.com/parabank/index.htm

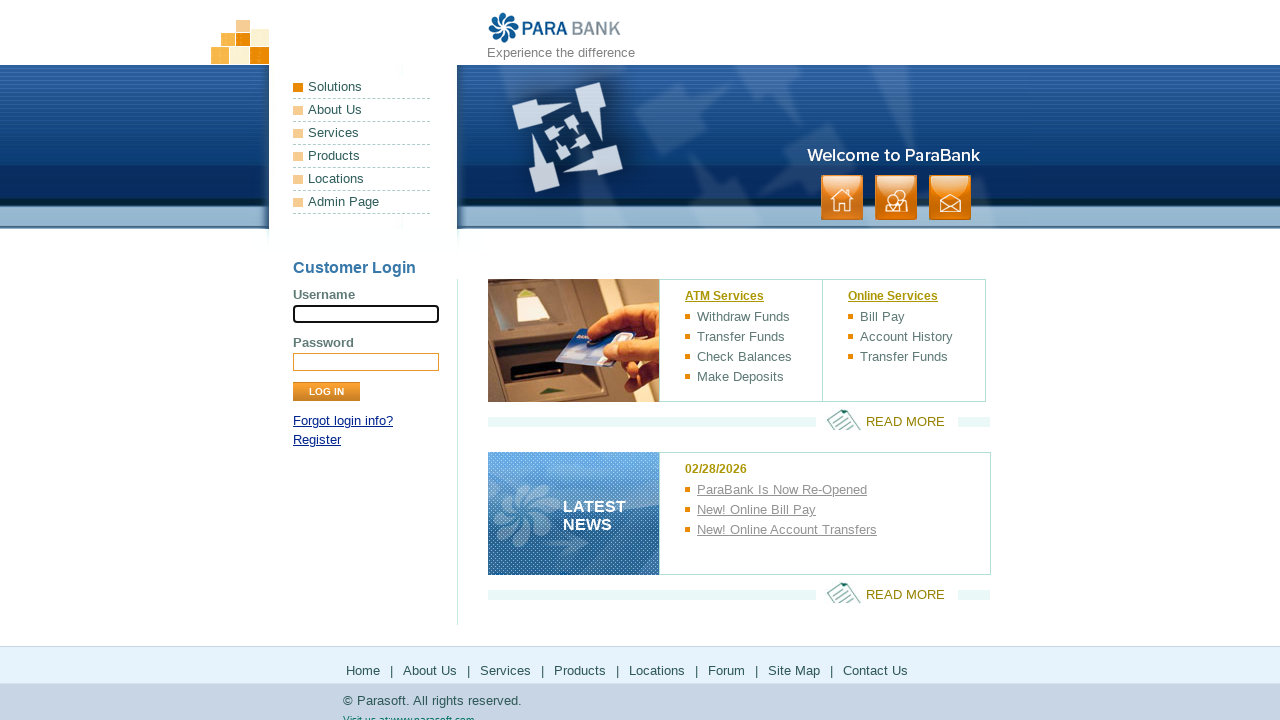

Waited for footer Site Map link to be visible
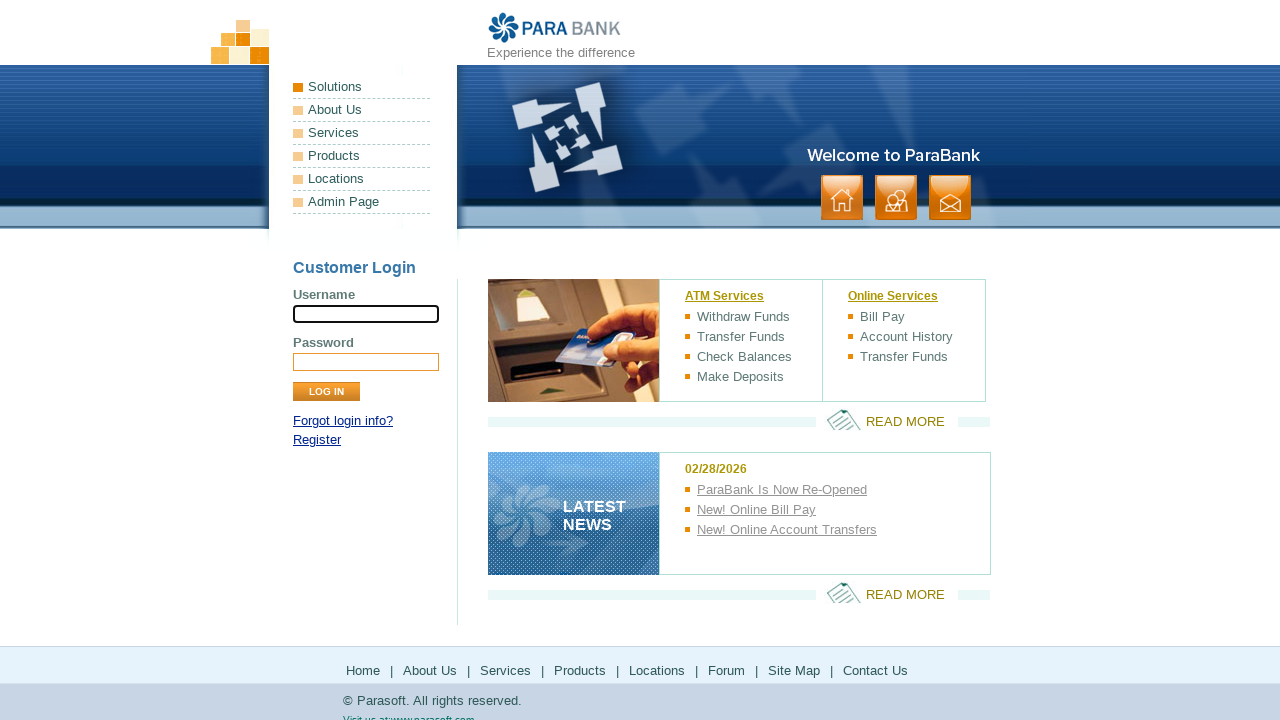

Clicked Site Map link in footer at (794, 670) on xpath=//*[@id='footerPanel']/ul[1]/li[7]/a
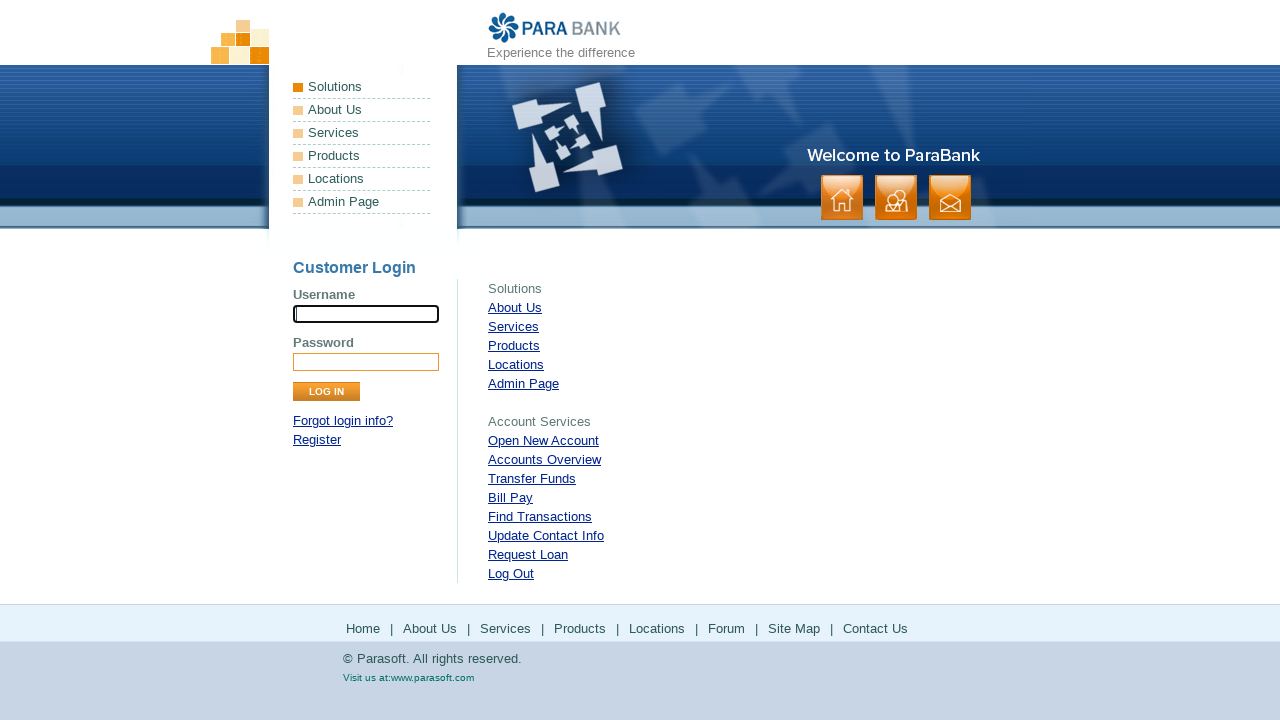

Waited for About Us link to be visible on site map
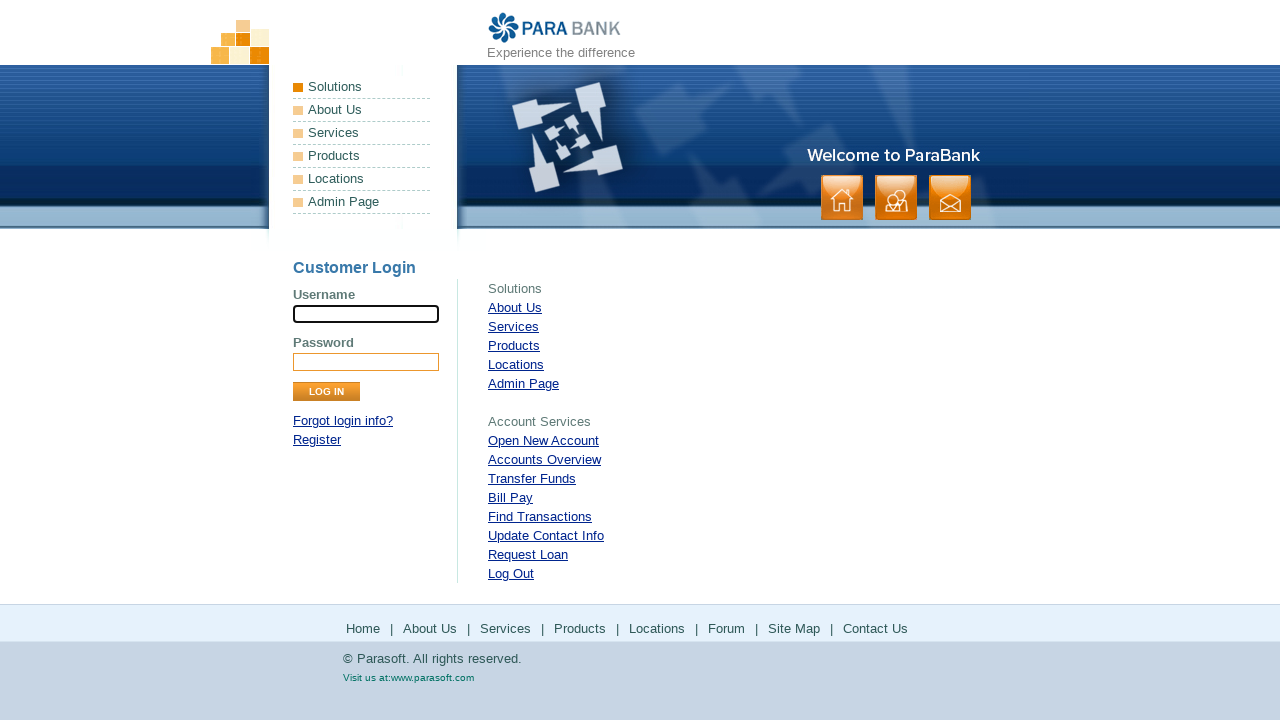

Clicked About Us link on site map at (515, 308) on xpath=//*[@id='rightPanel']/ul[1]/li[2]/a
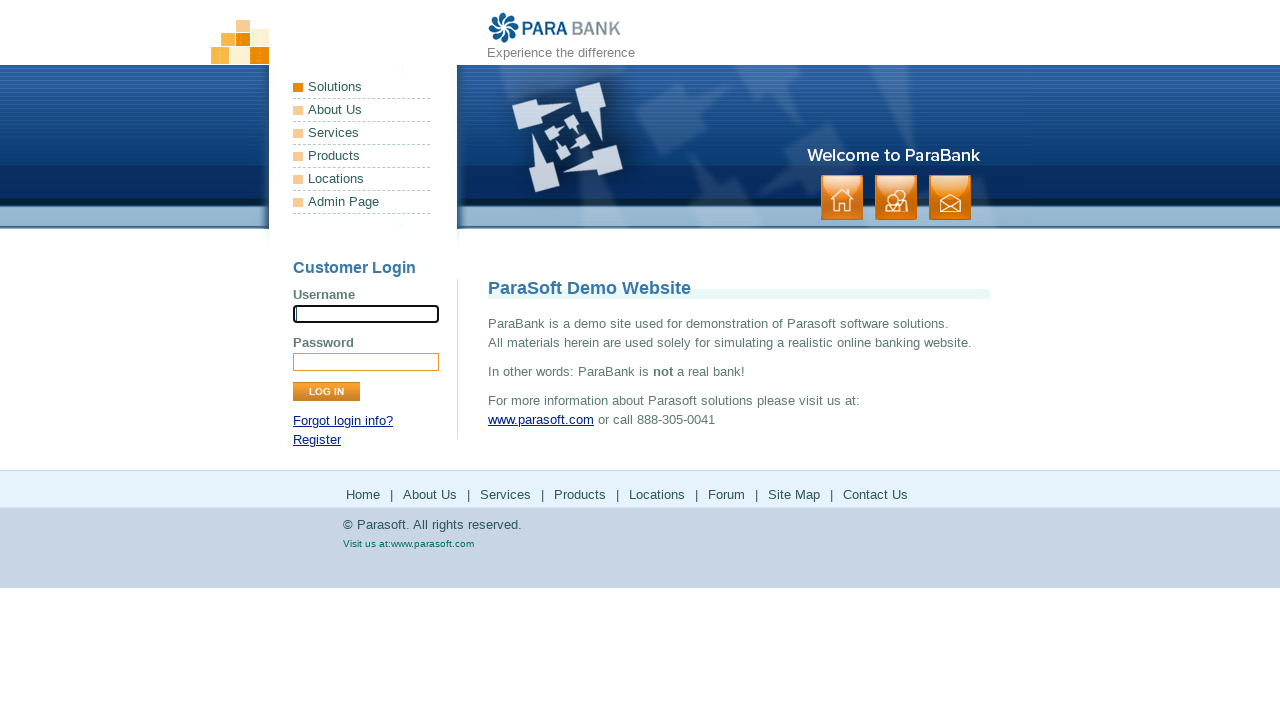

About Us page loaded successfully with ParaSoft Demo Website heading
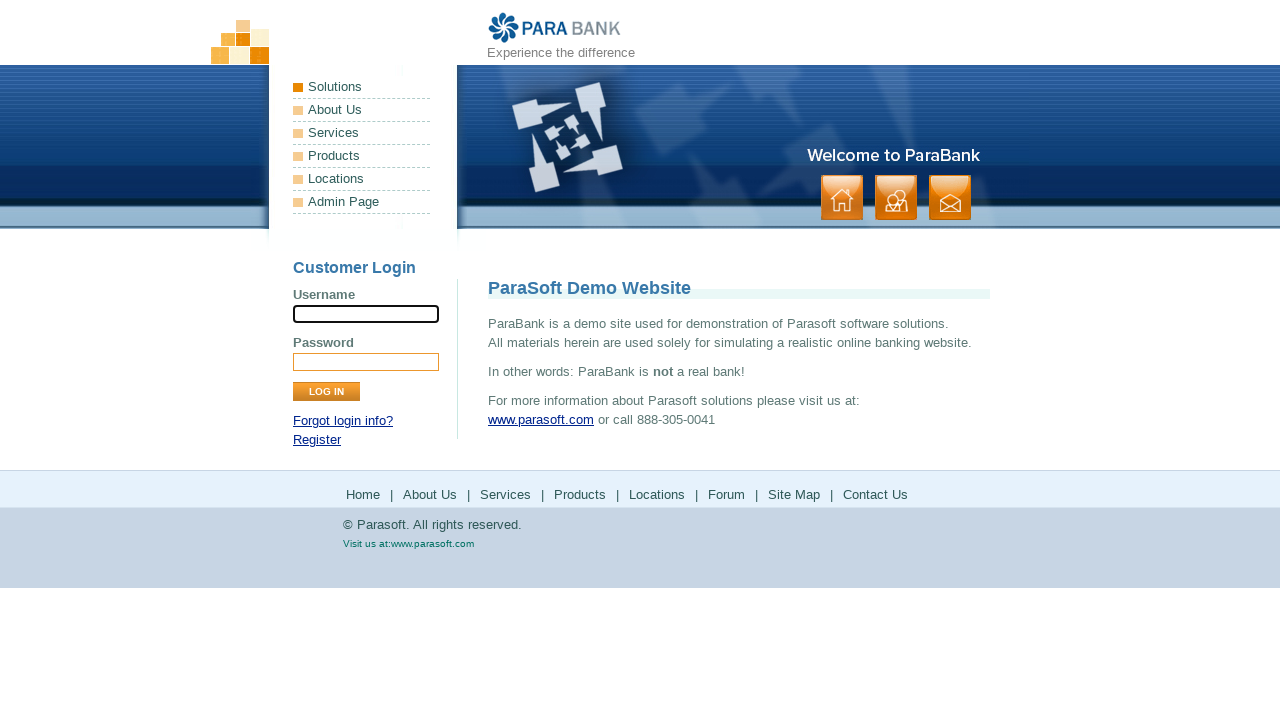

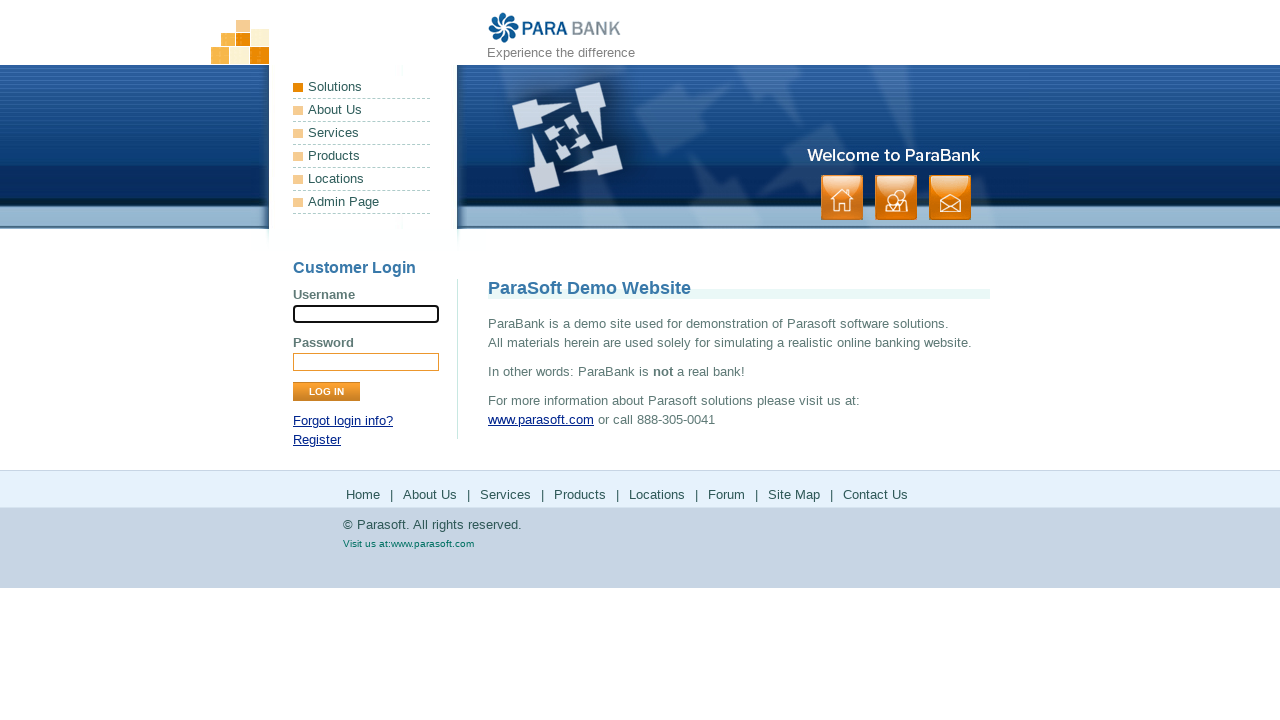